Tests browser window management features on Meesho website including maximizing, fullscreen mode, getting window dimensions and position, and minimizing the window.

Starting URL: https://www.meesho.com/

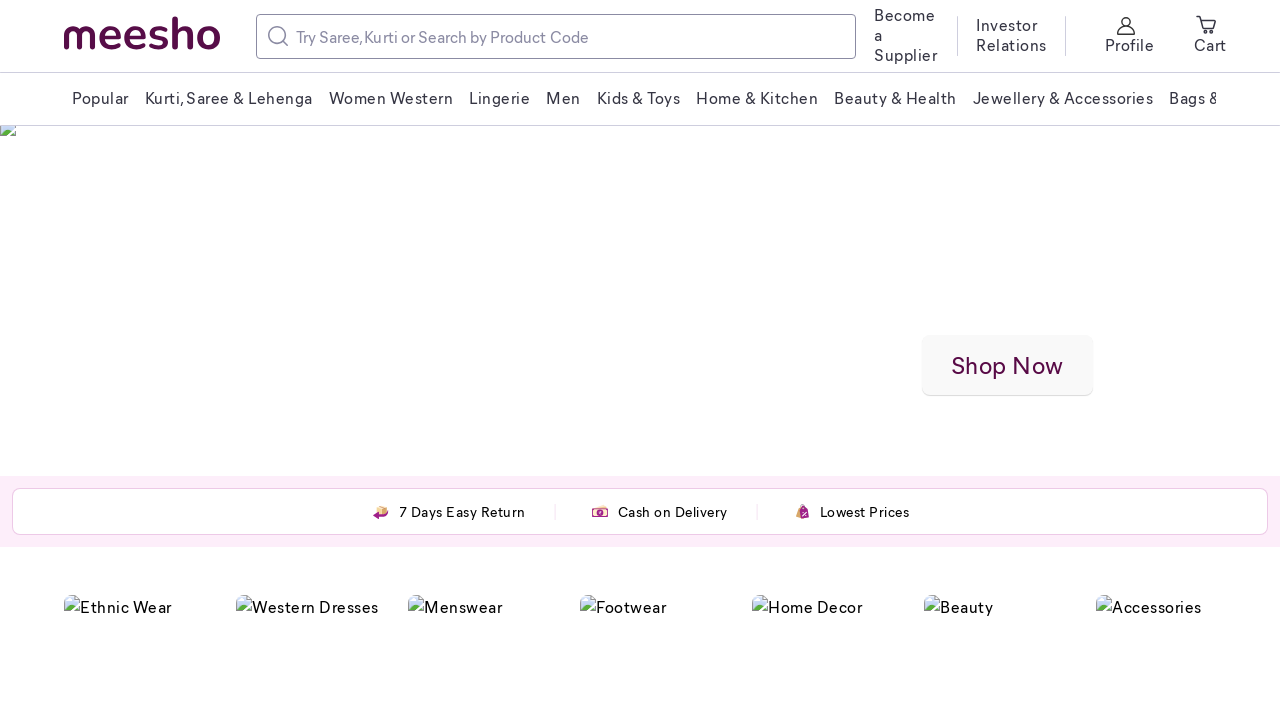

Set viewport size to 1920x1080 (maximize window)
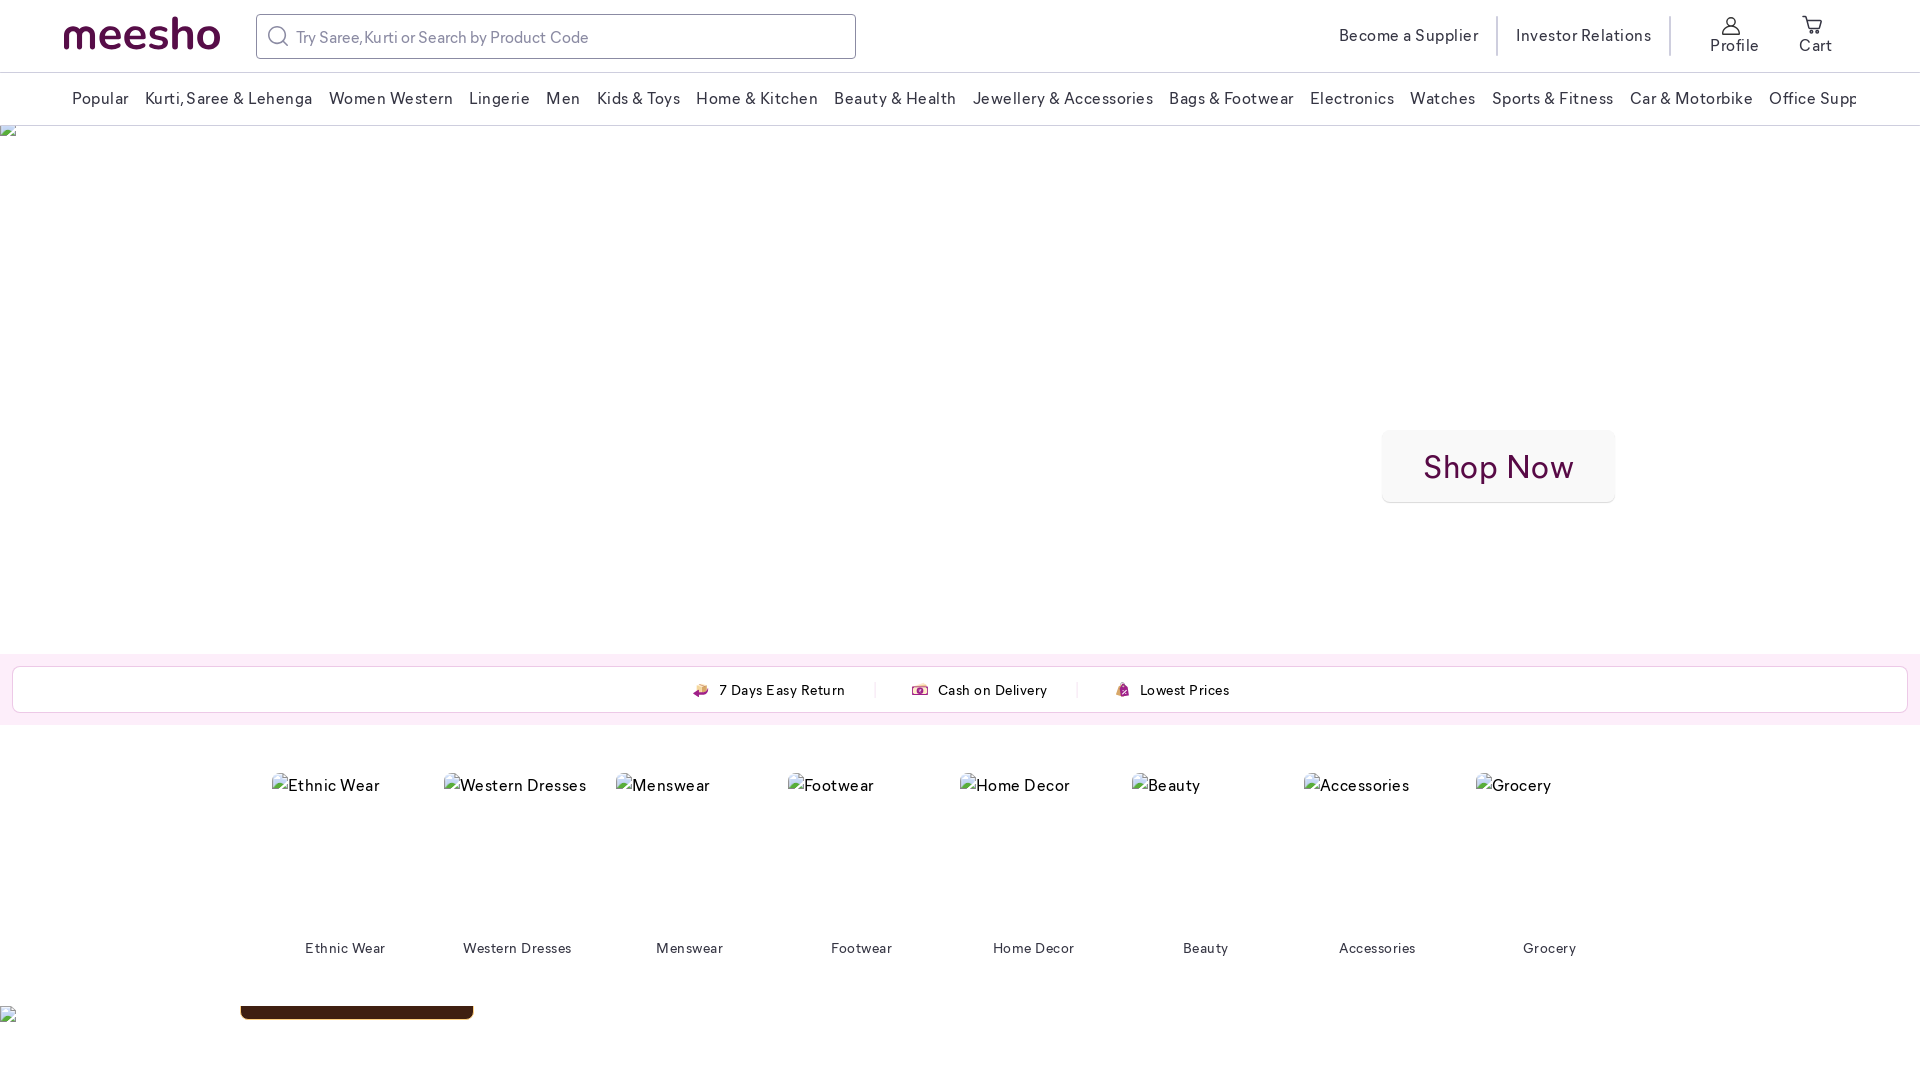

Page loaded with domcontentloaded state
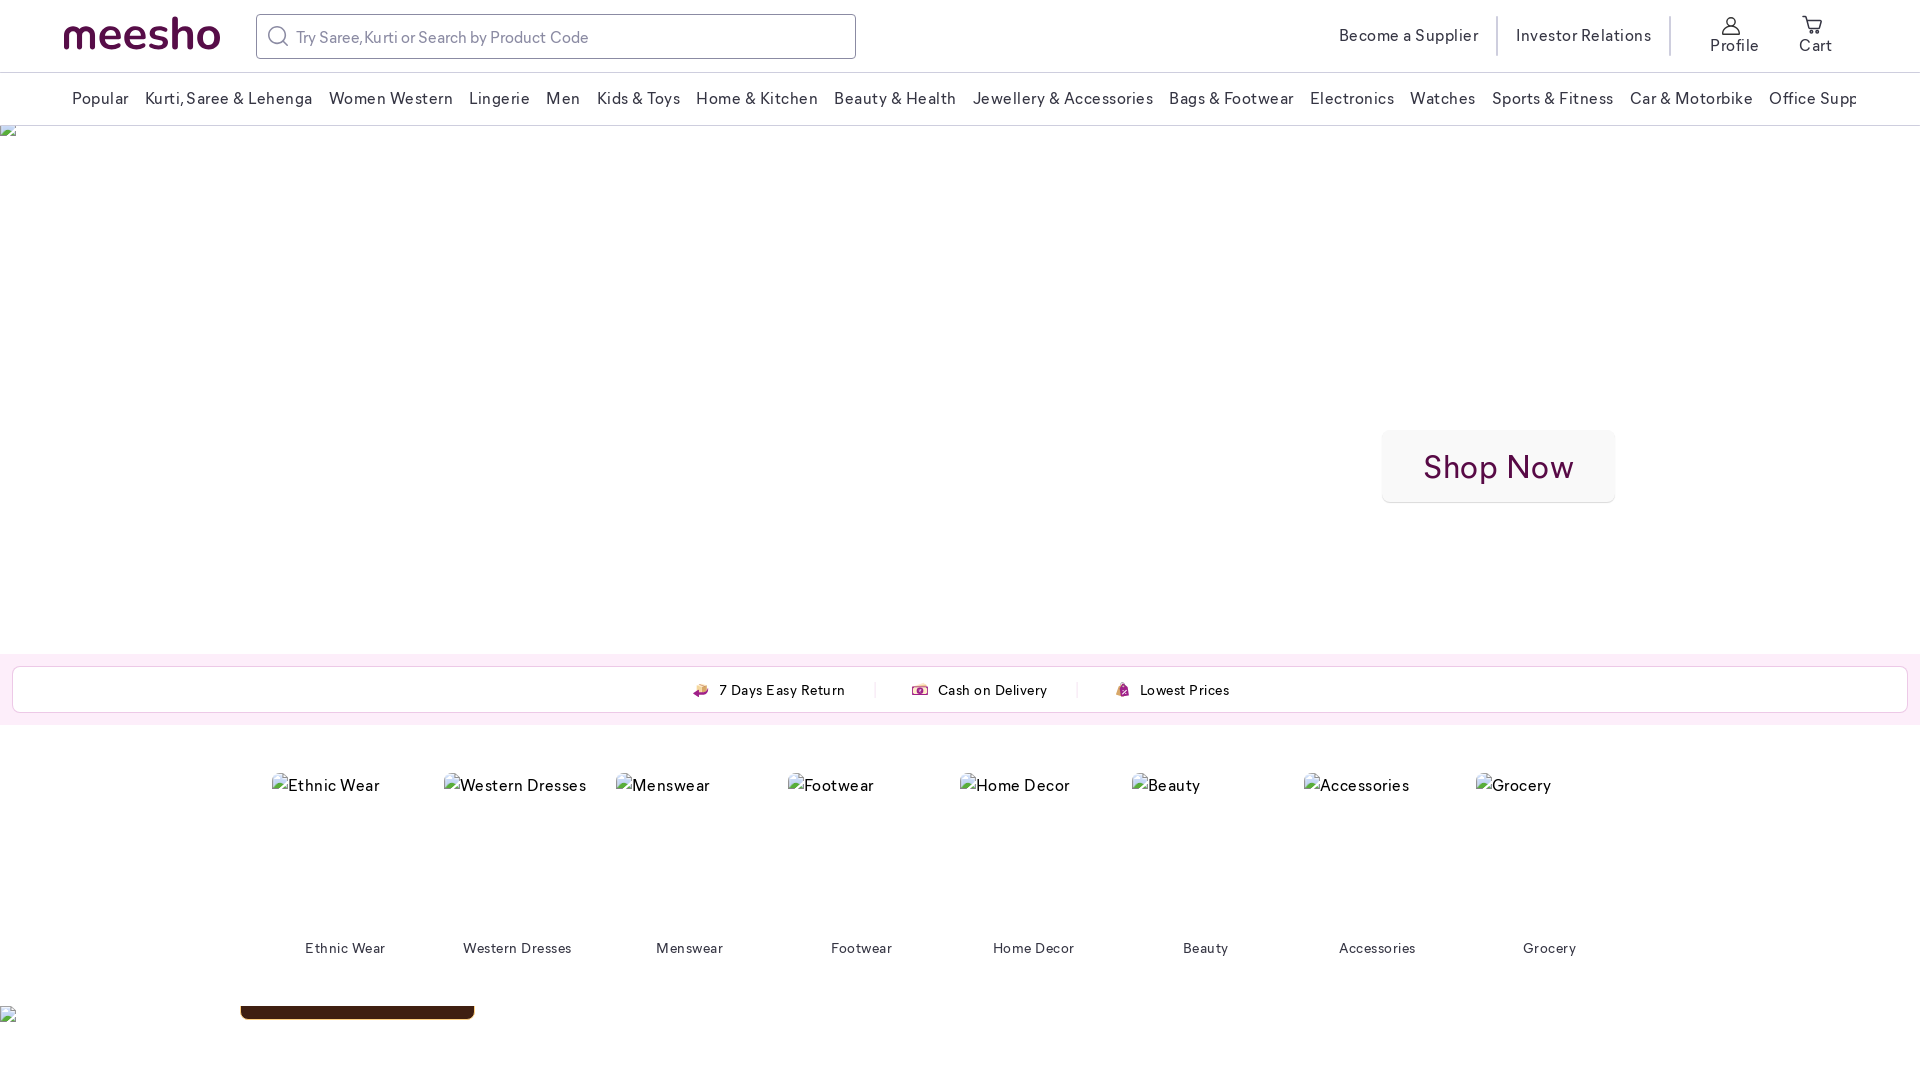

Retrieved viewport size: {'width': 1920, 'height': 1080}
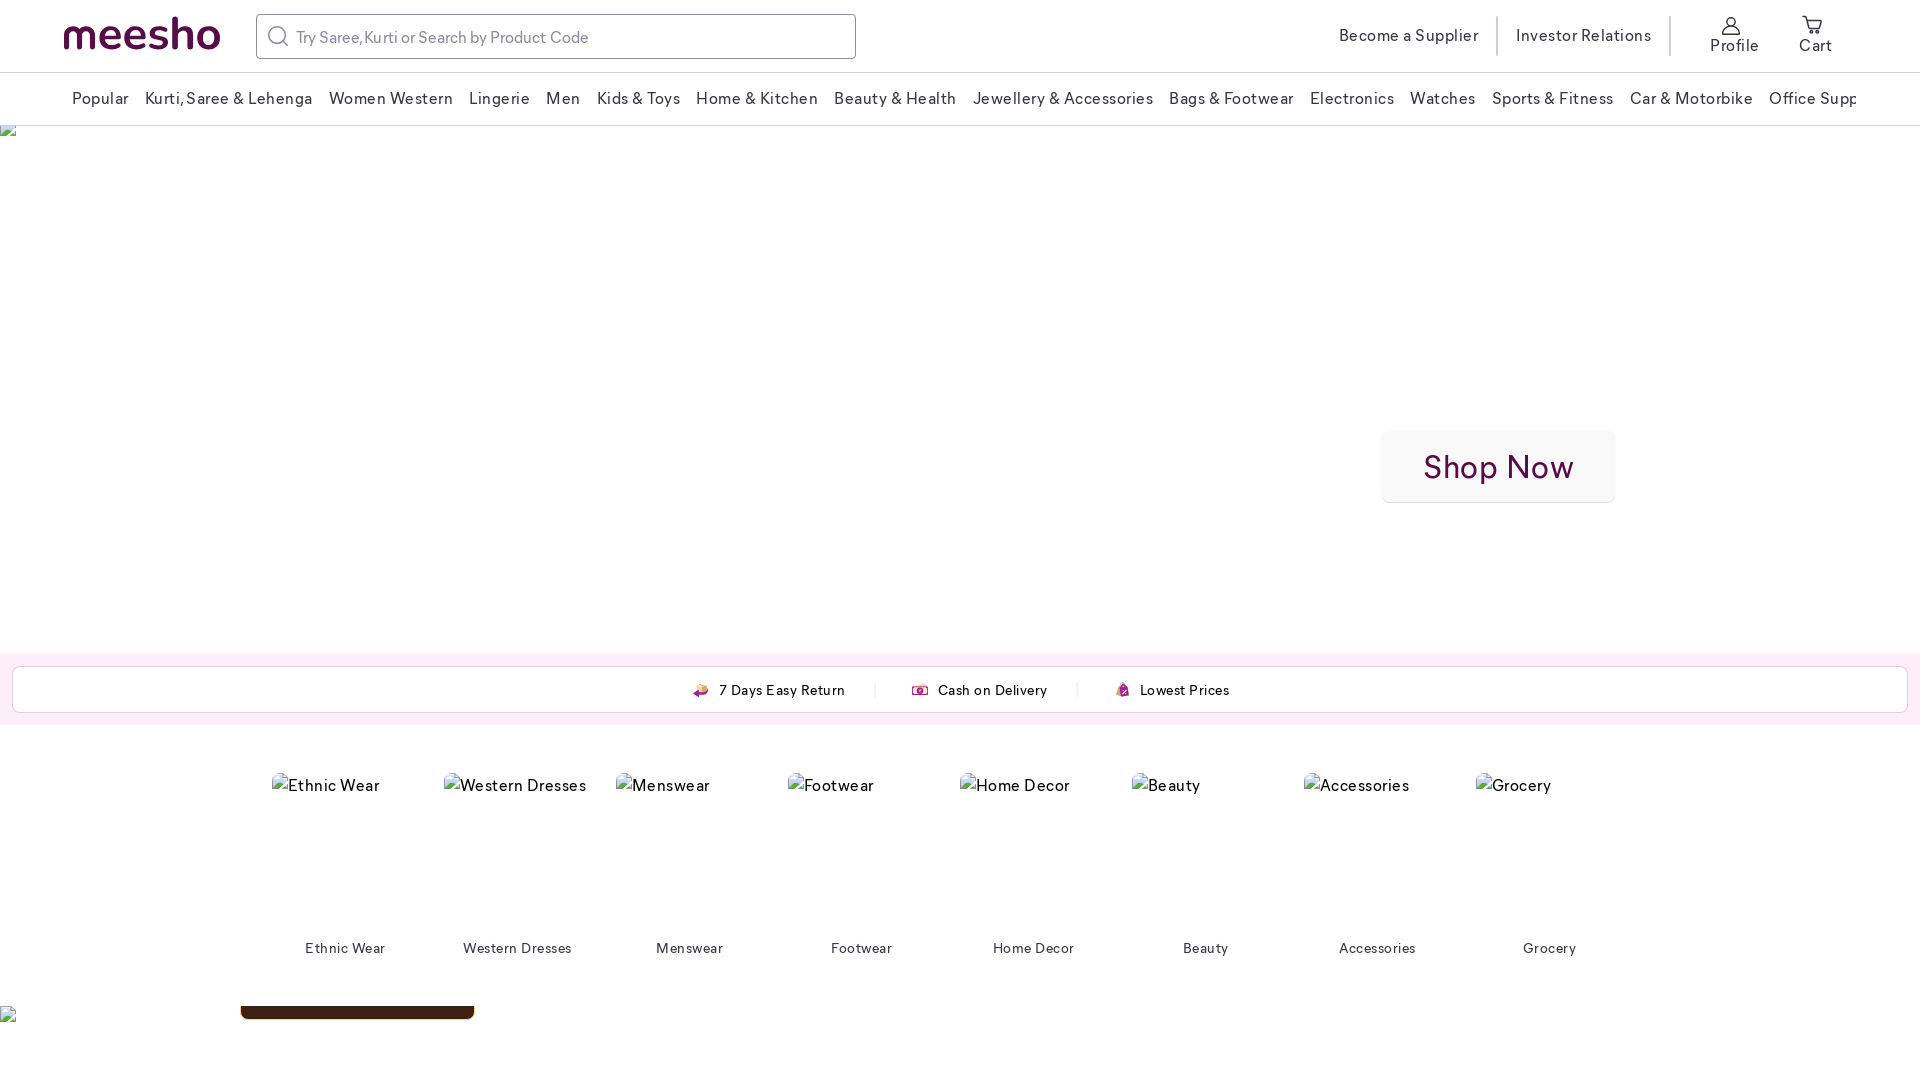

Waited 2 seconds to observe the page
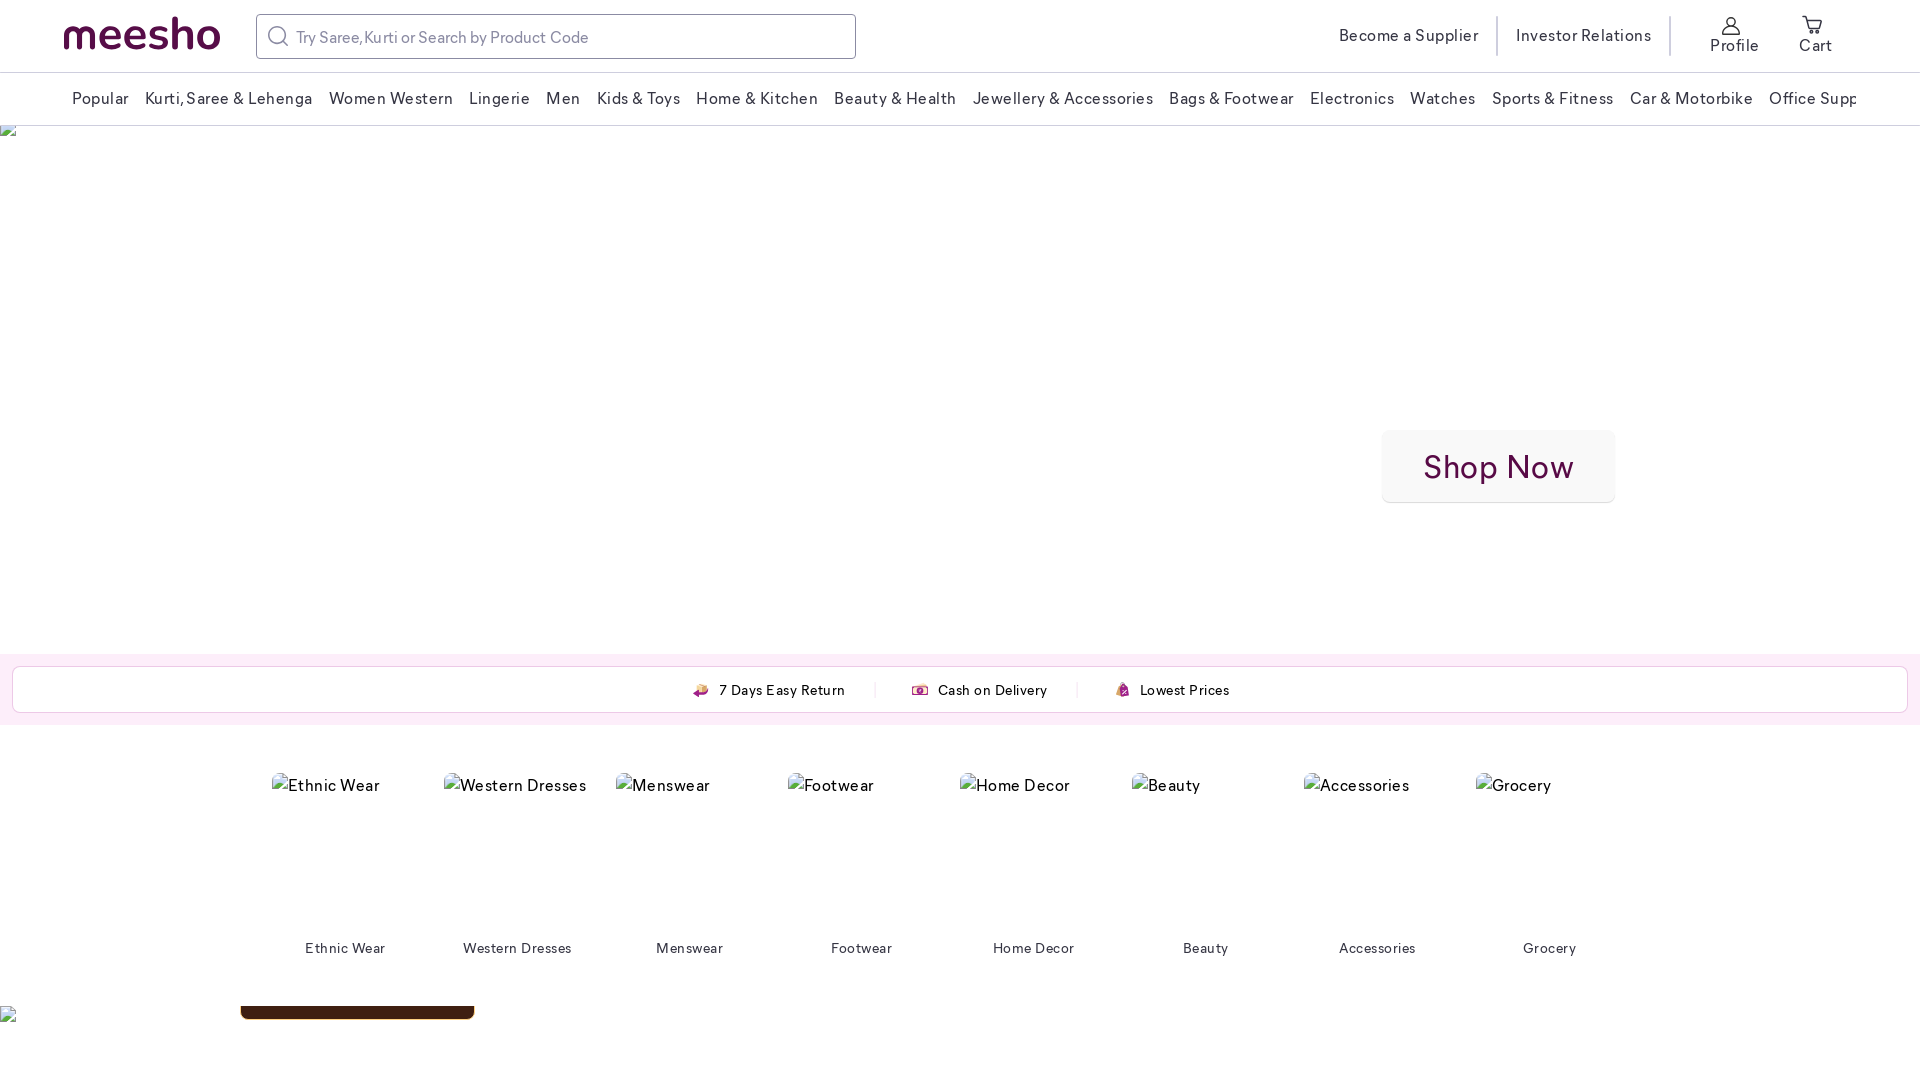

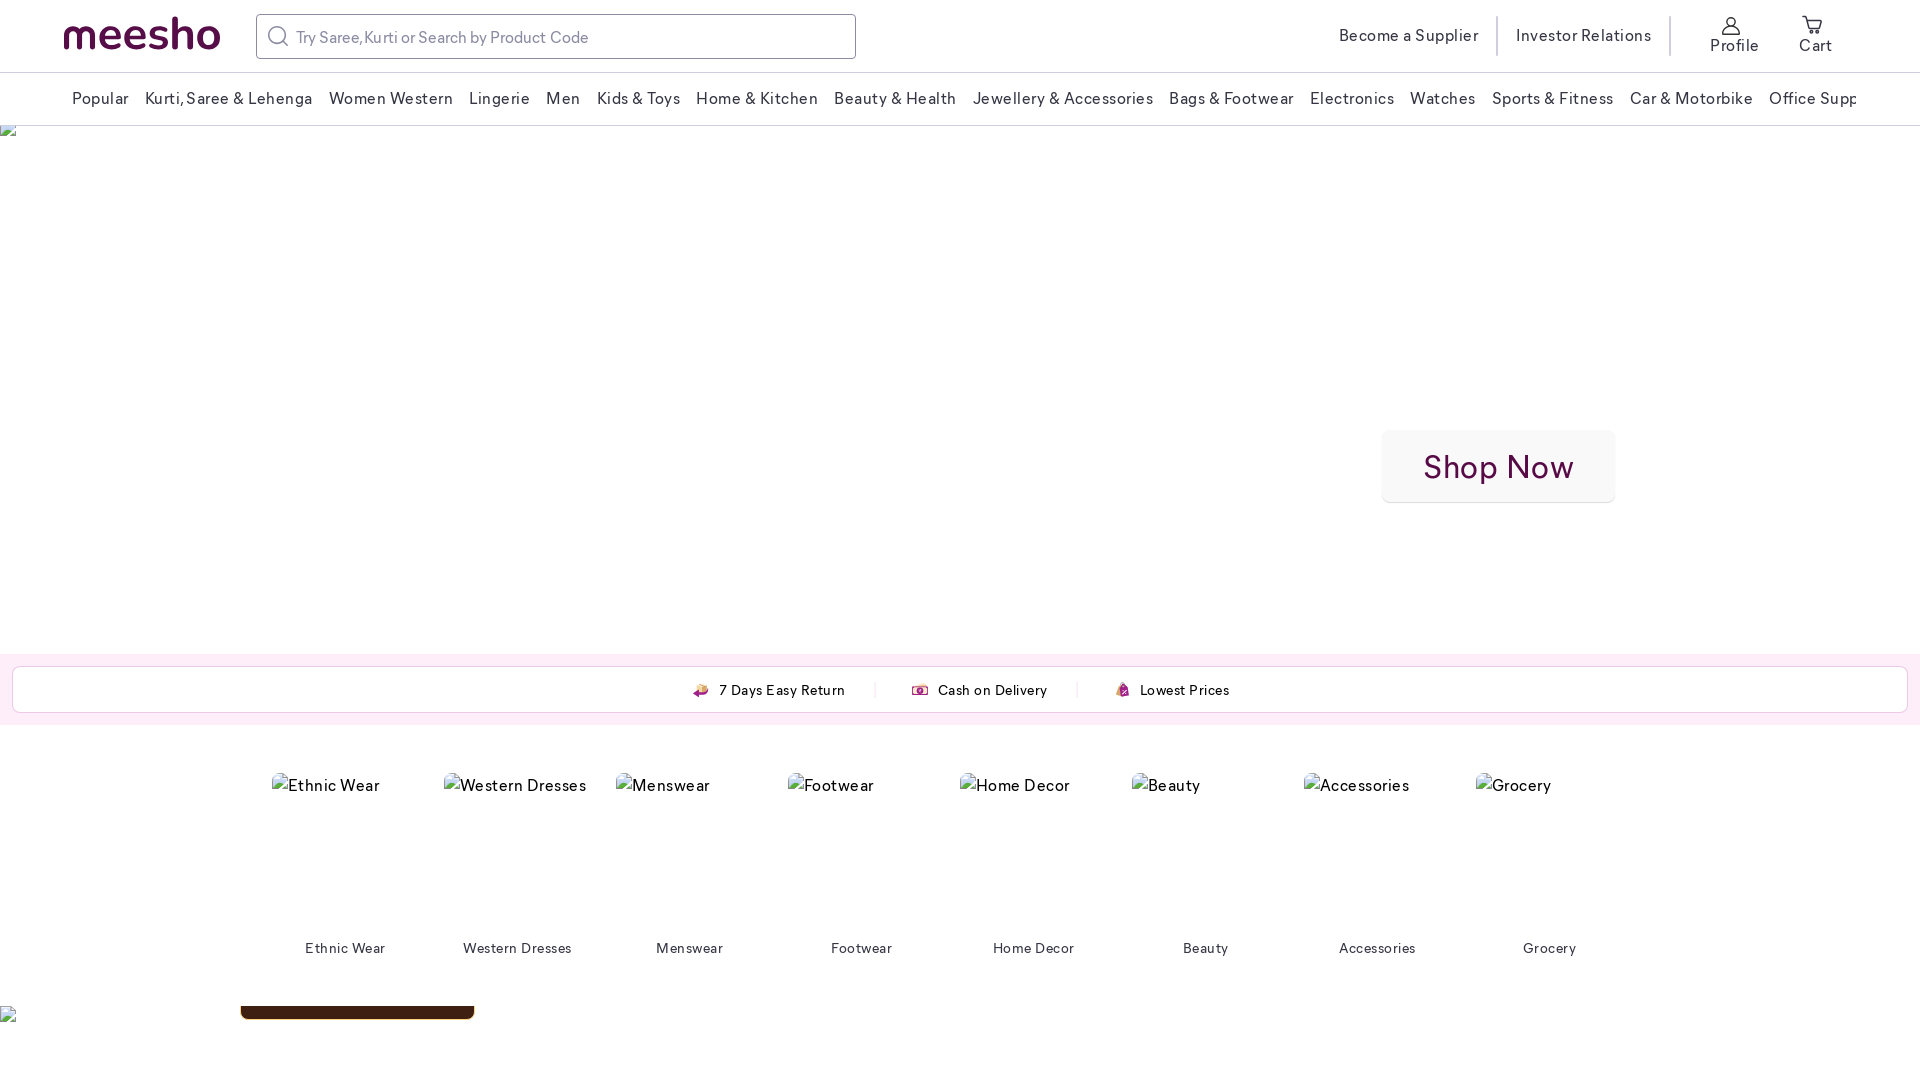